Tests a registration/contact form by filling out all fields including first name, last name, gender, date of birth, address, email, password, company, role selection, checkbox agreement, and comments

Starting URL: https://katalon-test.s3.amazonaws.com/demo-aut/dist/html/form.html

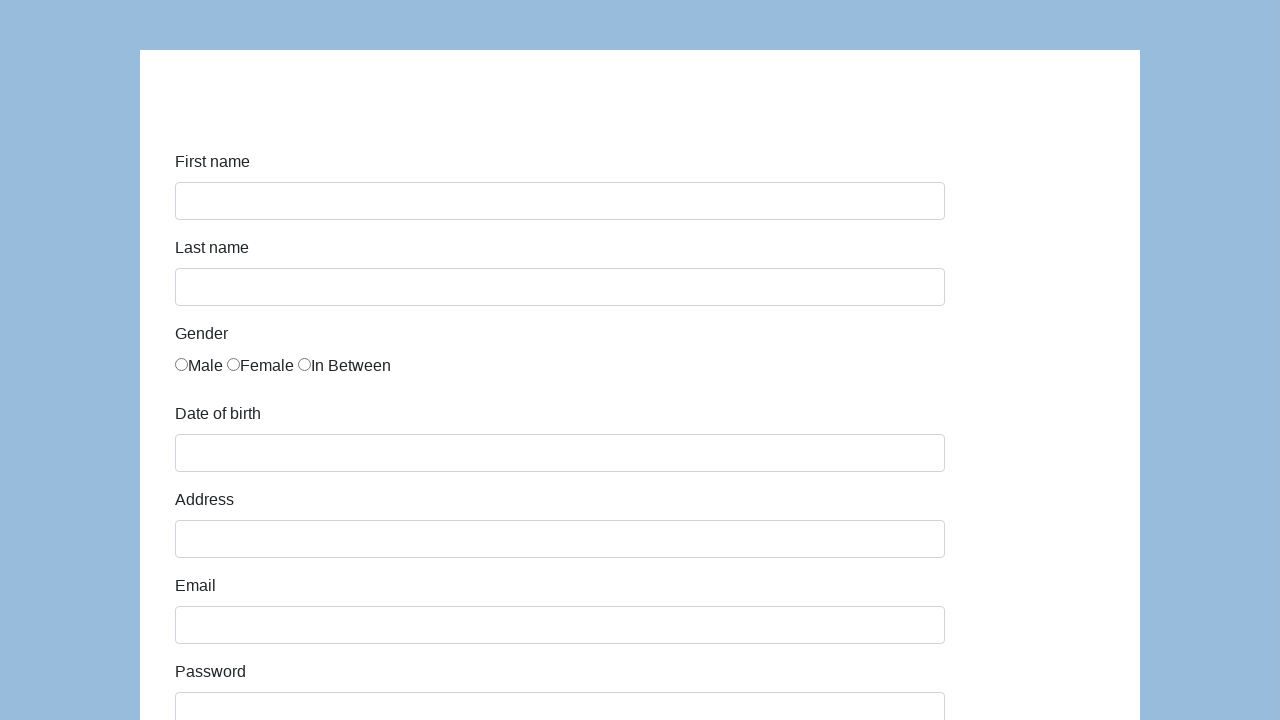

Filled first name field with 'Karol' on input[name='firstName']
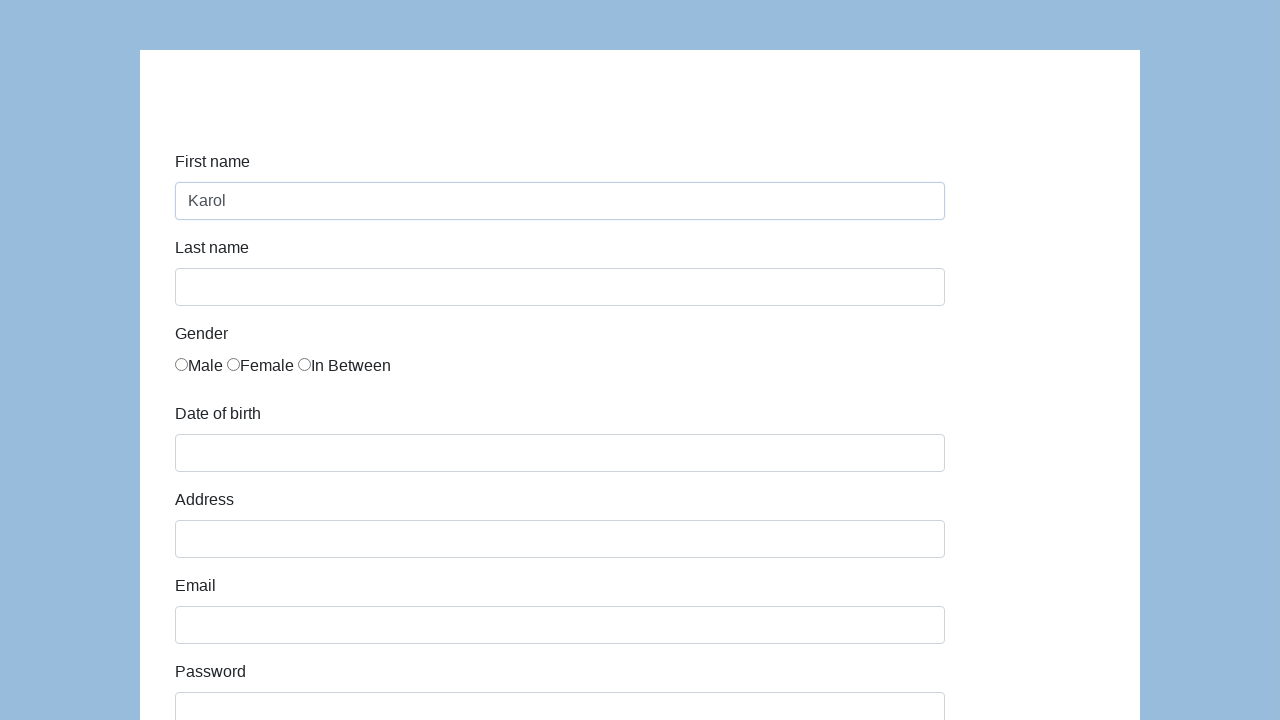

Filled last name field with 'Kowalski' on input[name='lastName']
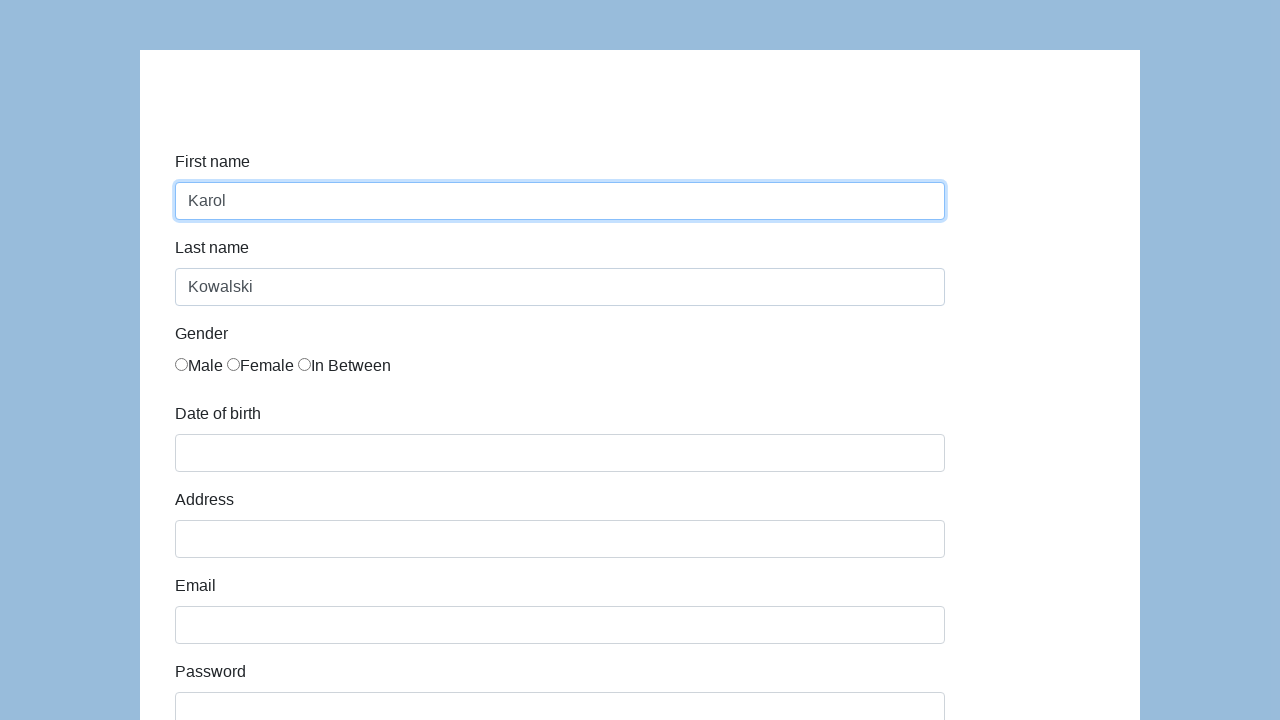

Selected male gender radio button at (182, 364) on xpath=//html/body/div[1]/div/form/div[3]/div/div/label[1]/input
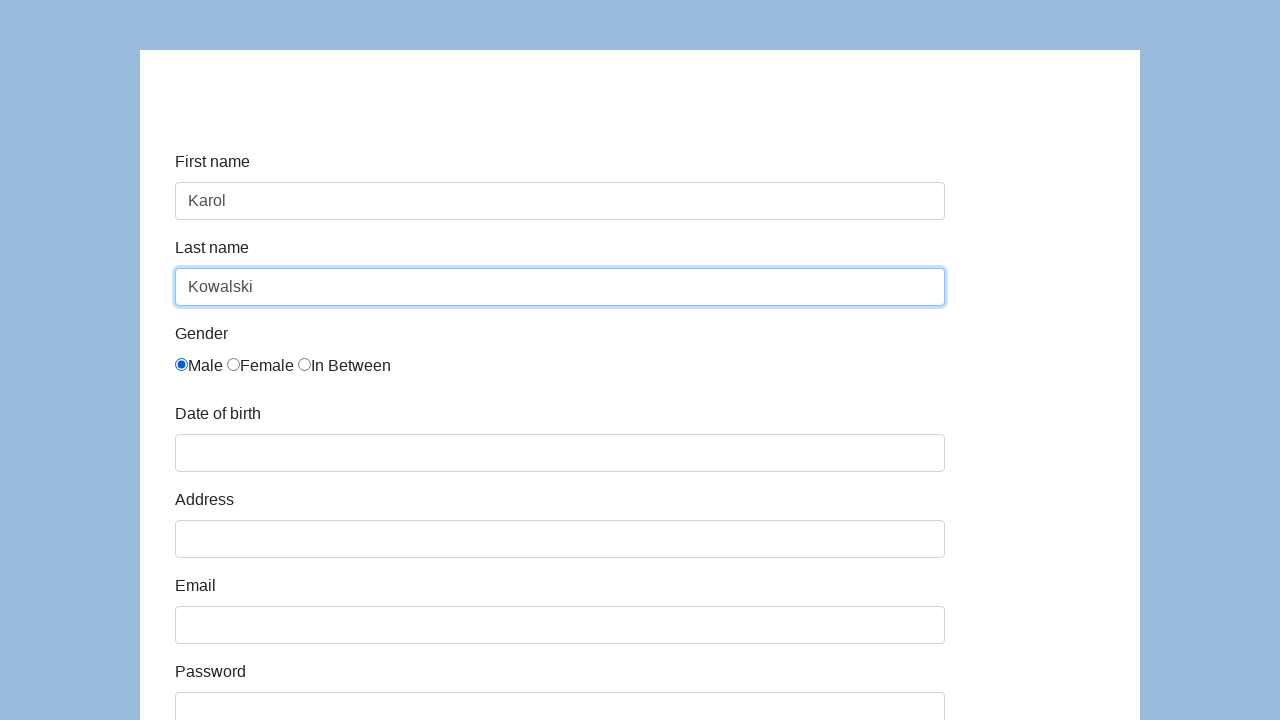

Filled date of birth field with '05/22/2010' on #dob
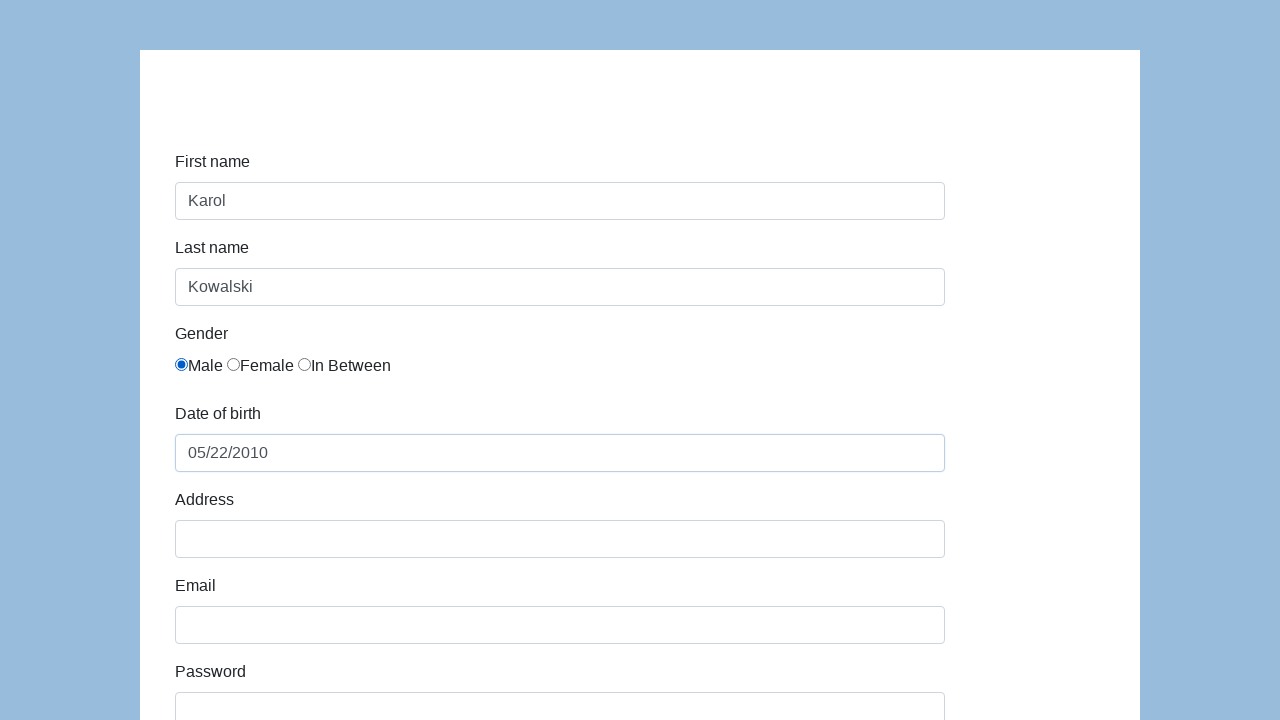

Filled address field with 'Prosta 51' on #address
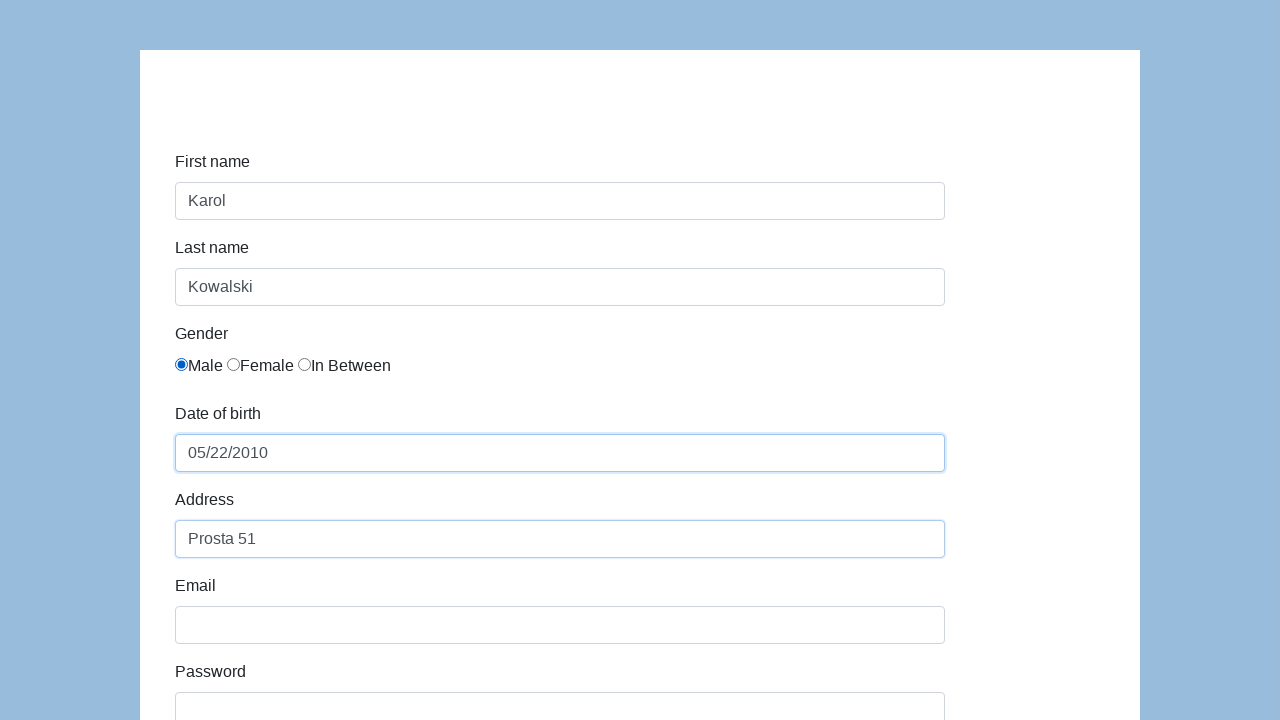

Filled email field with 'karol.kowalski87234@mailinator.com' on #email
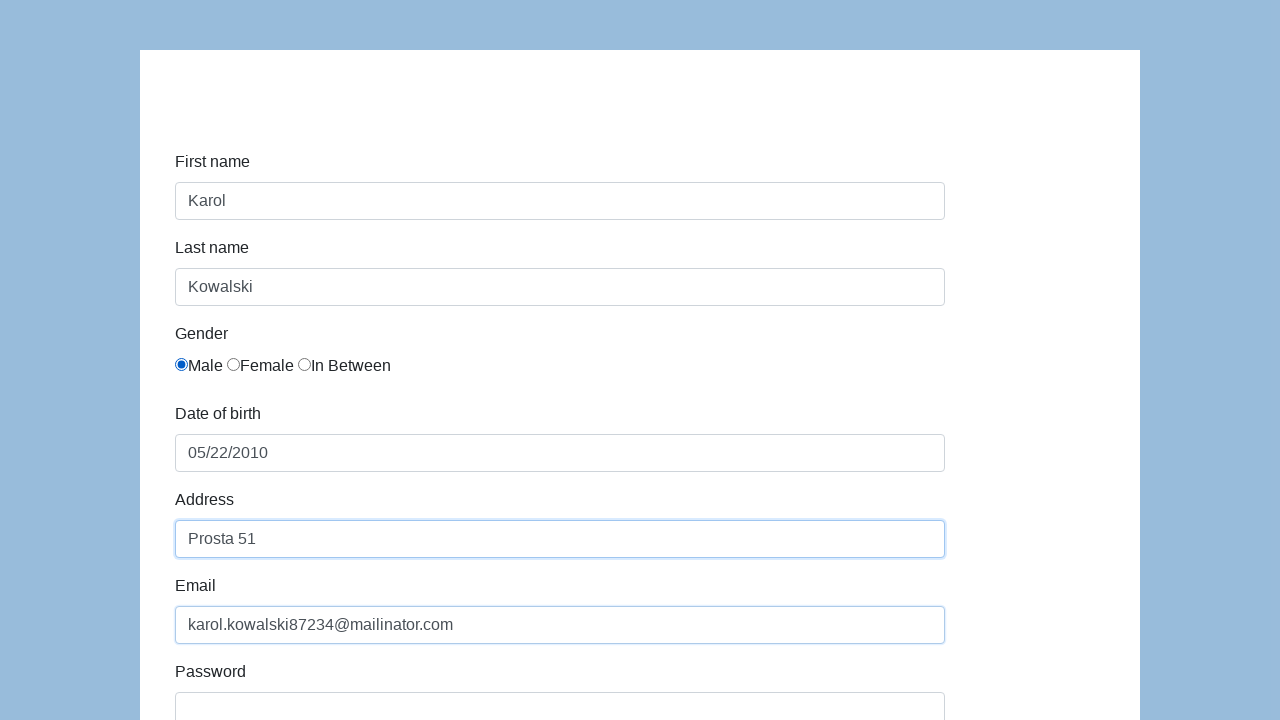

Filled password field with 'Pass123' on #password
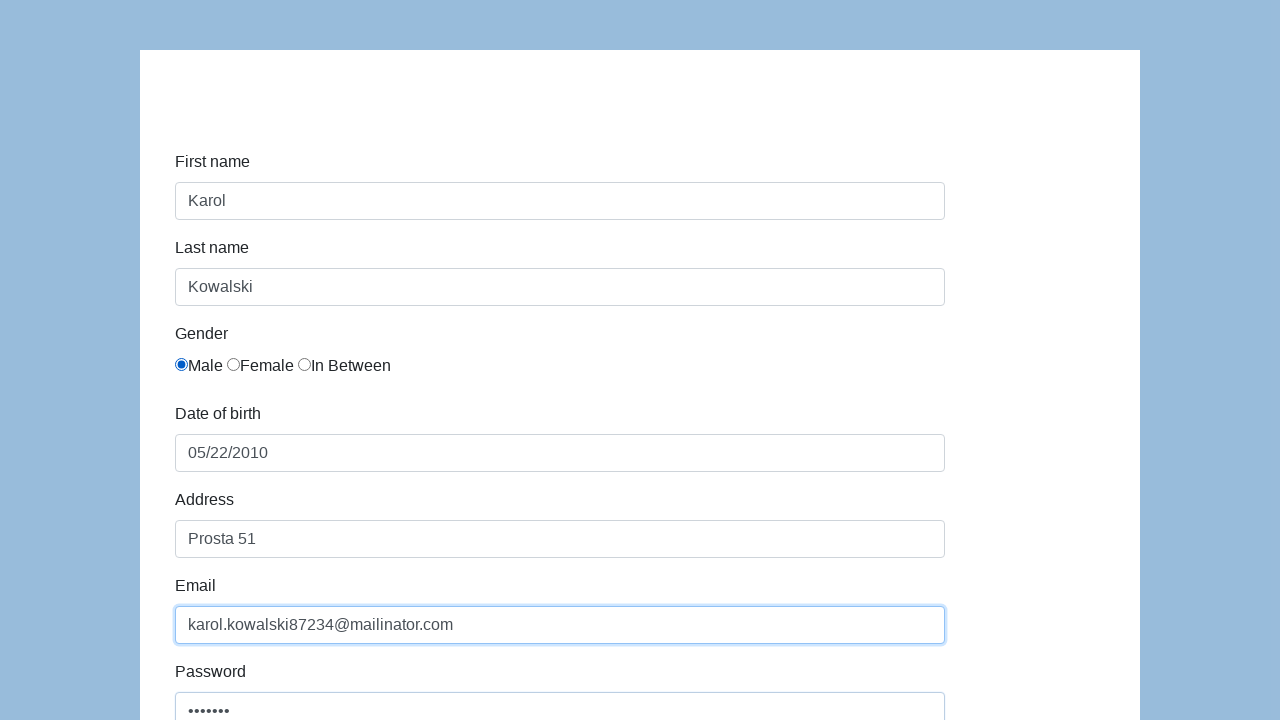

Filled company field with 'Coders Lab' on #company
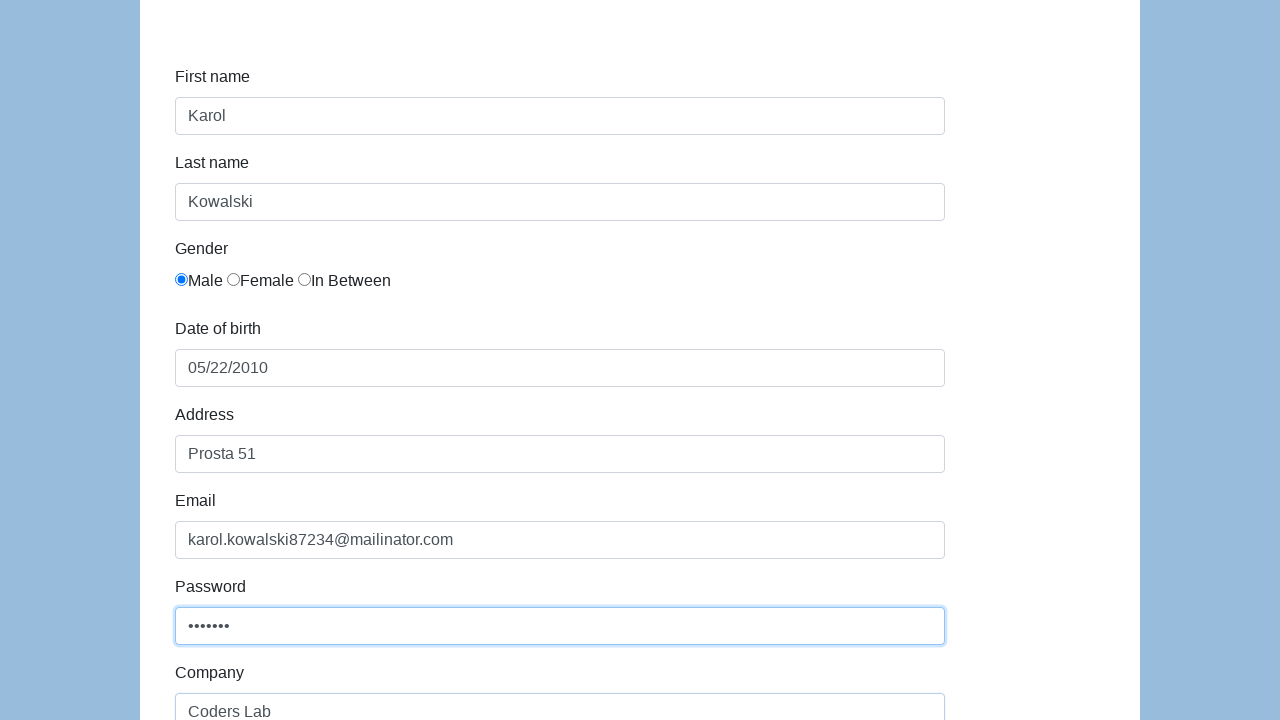

Selected 'QA' from role dropdown on #role
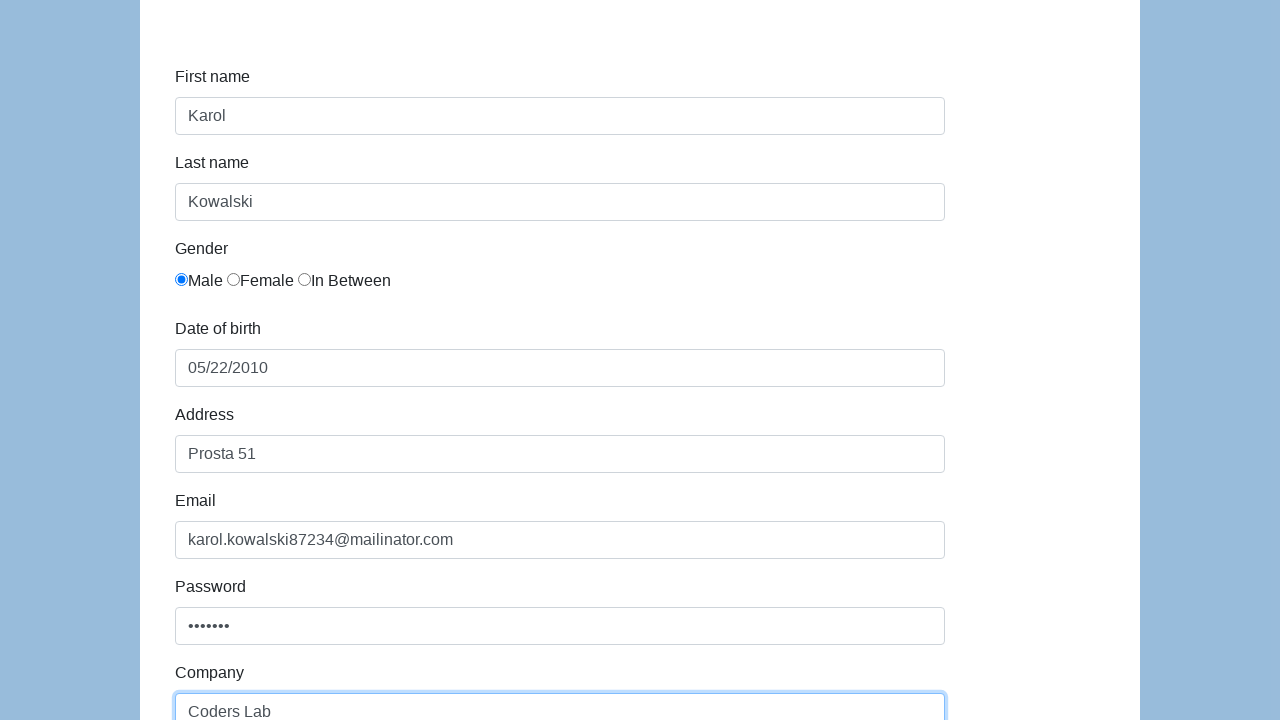

Clicked agreement checkbox at (182, 360) on xpath=//html/body/div[1]/div/form/div[11]/div/div[2]/label/input
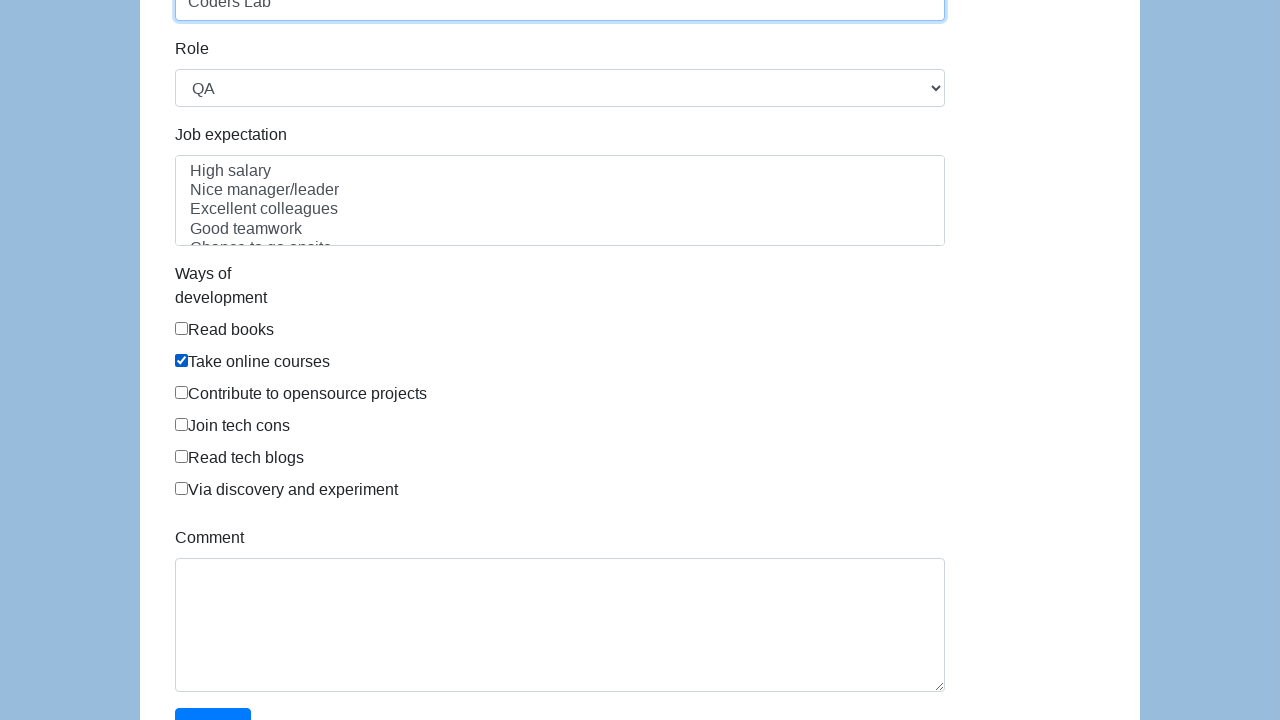

Filled comment field with 'To jest mój pierwszy automat testowy' on #comment
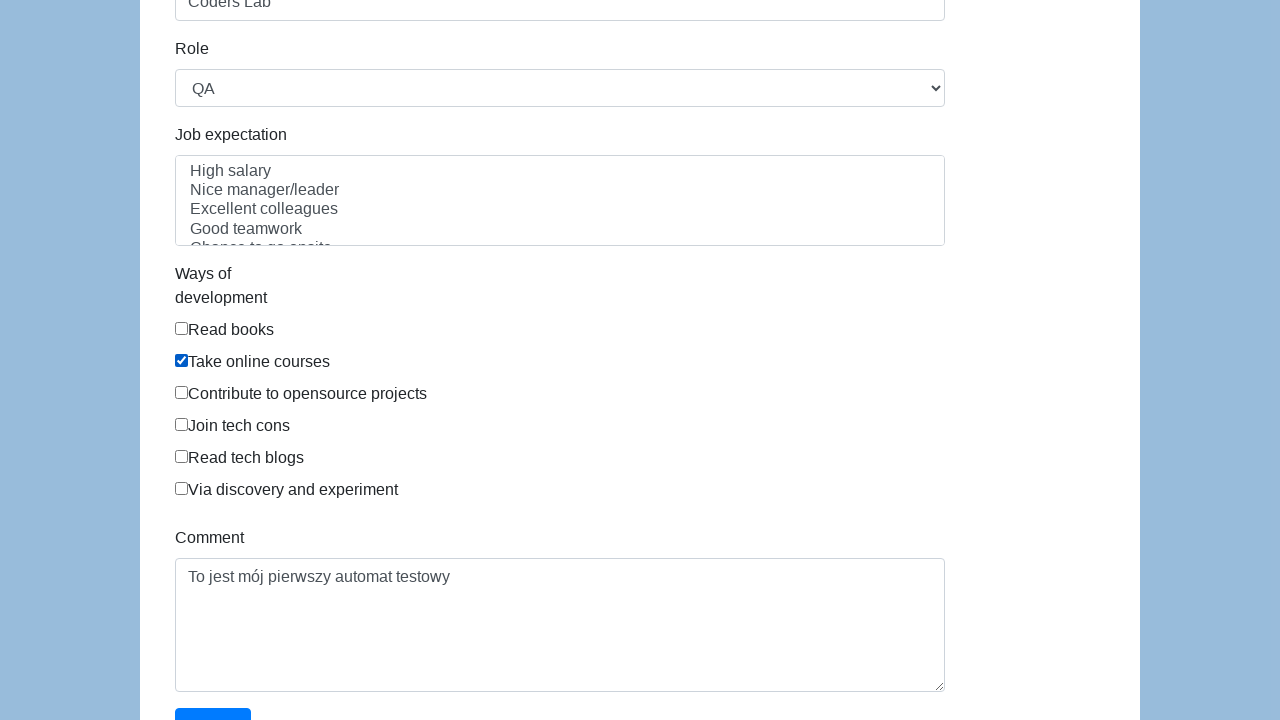

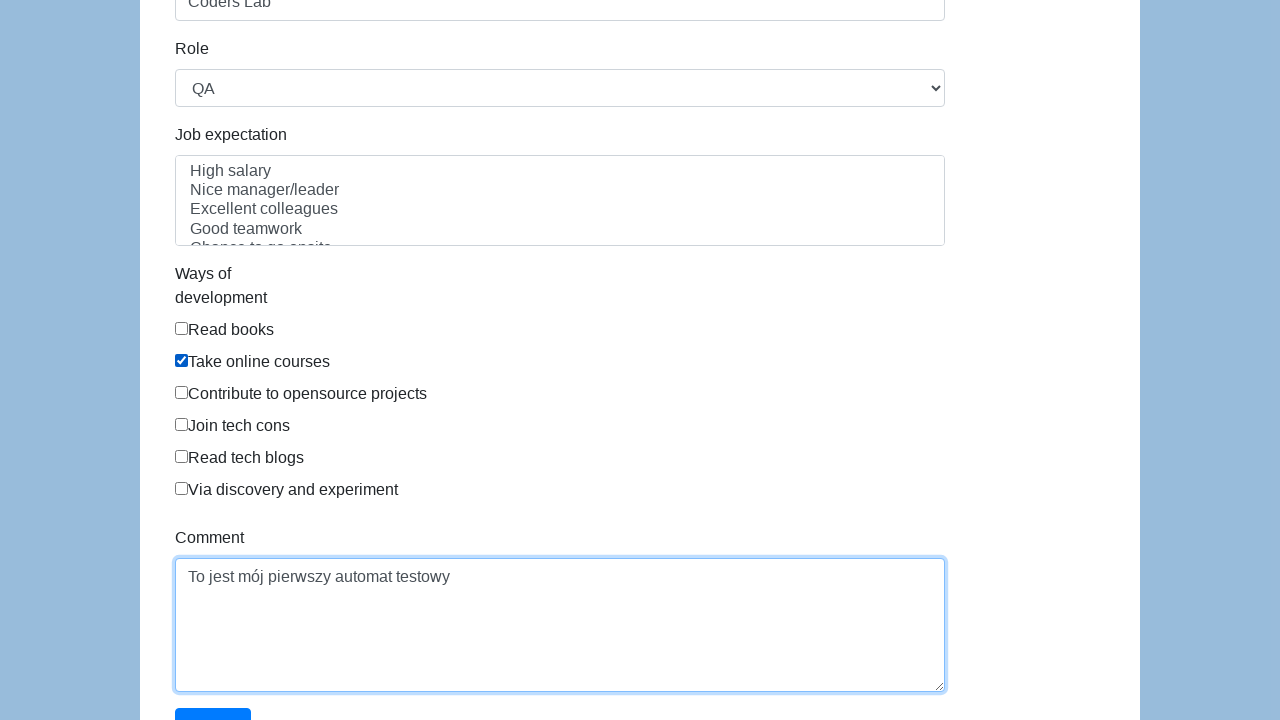